Navigates to the MCX India commodity exchange website and waits for the page to fully load, verifying the page is accessible.

Starting URL: https://www.mcxindia.com

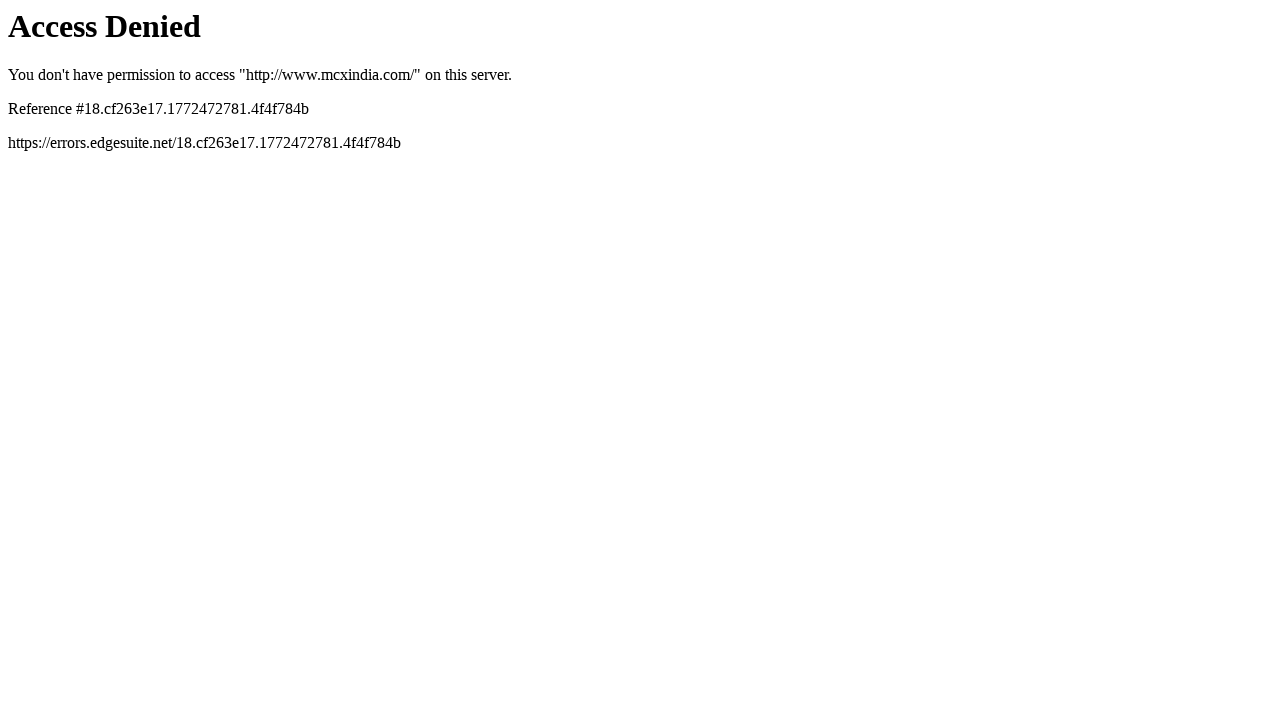

Navigated to MCX India commodity exchange website
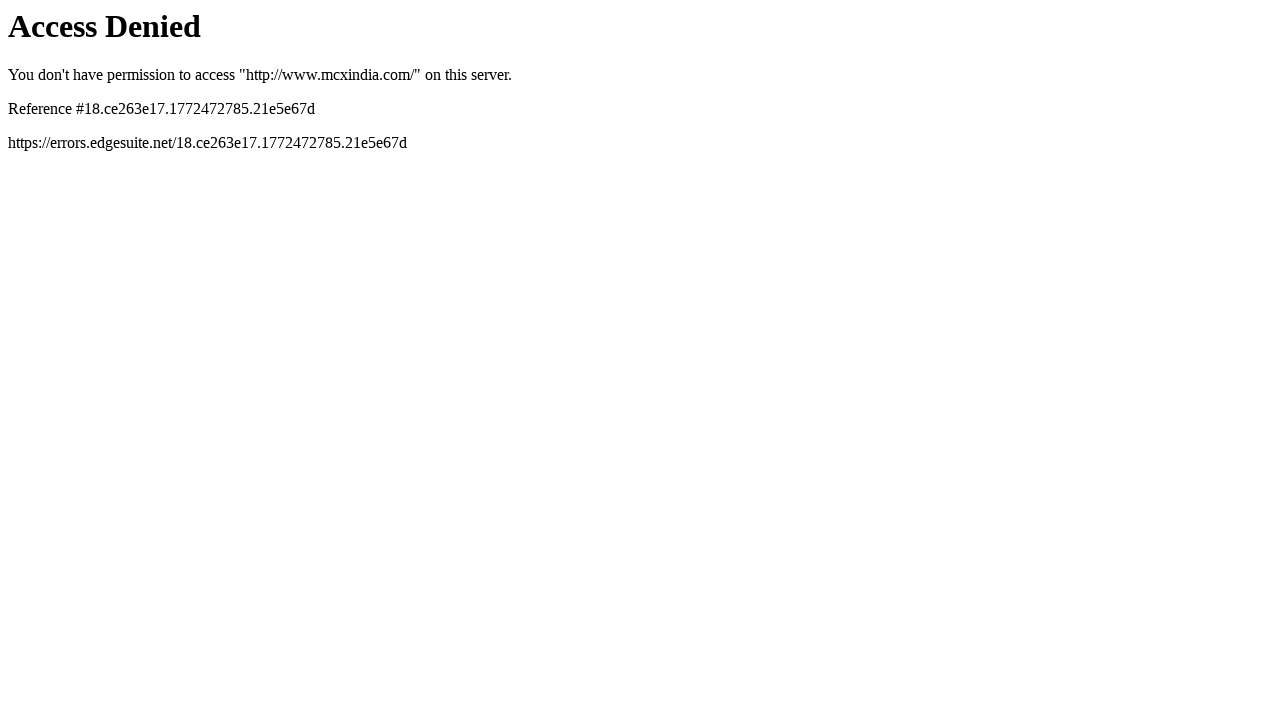

Page fully loaded with network idle state
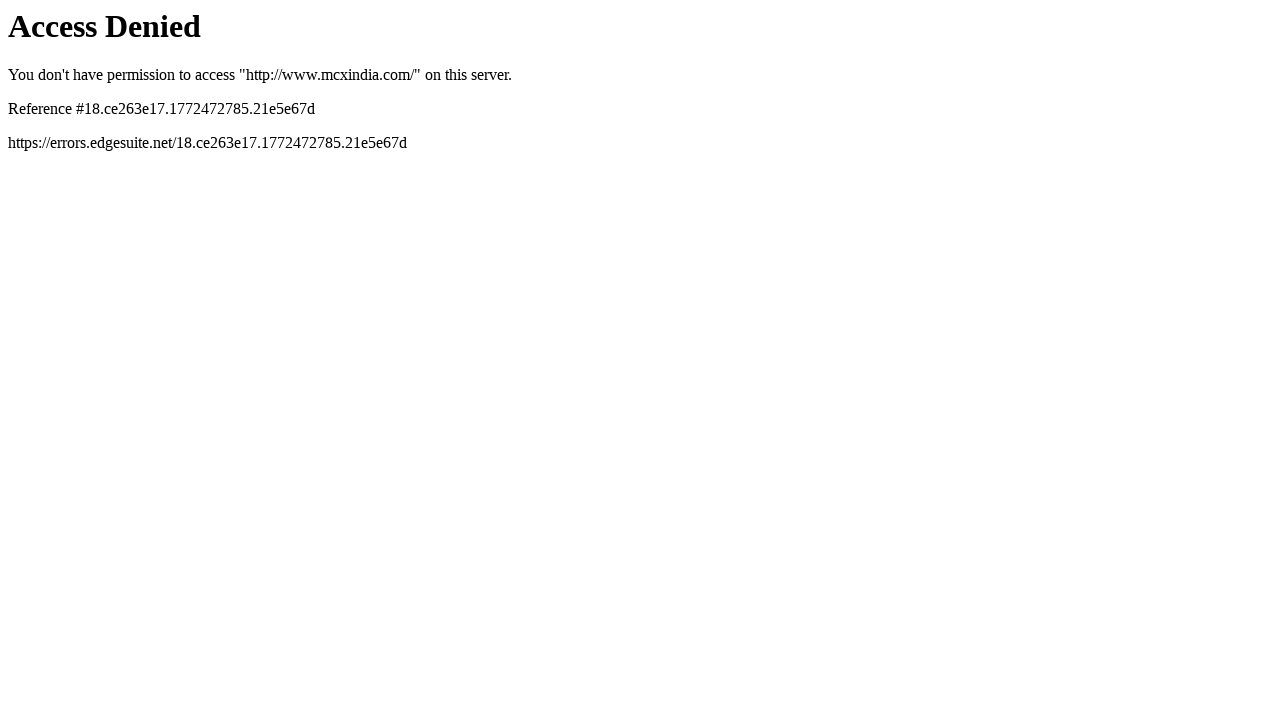

Body element found, verifying page accessibility
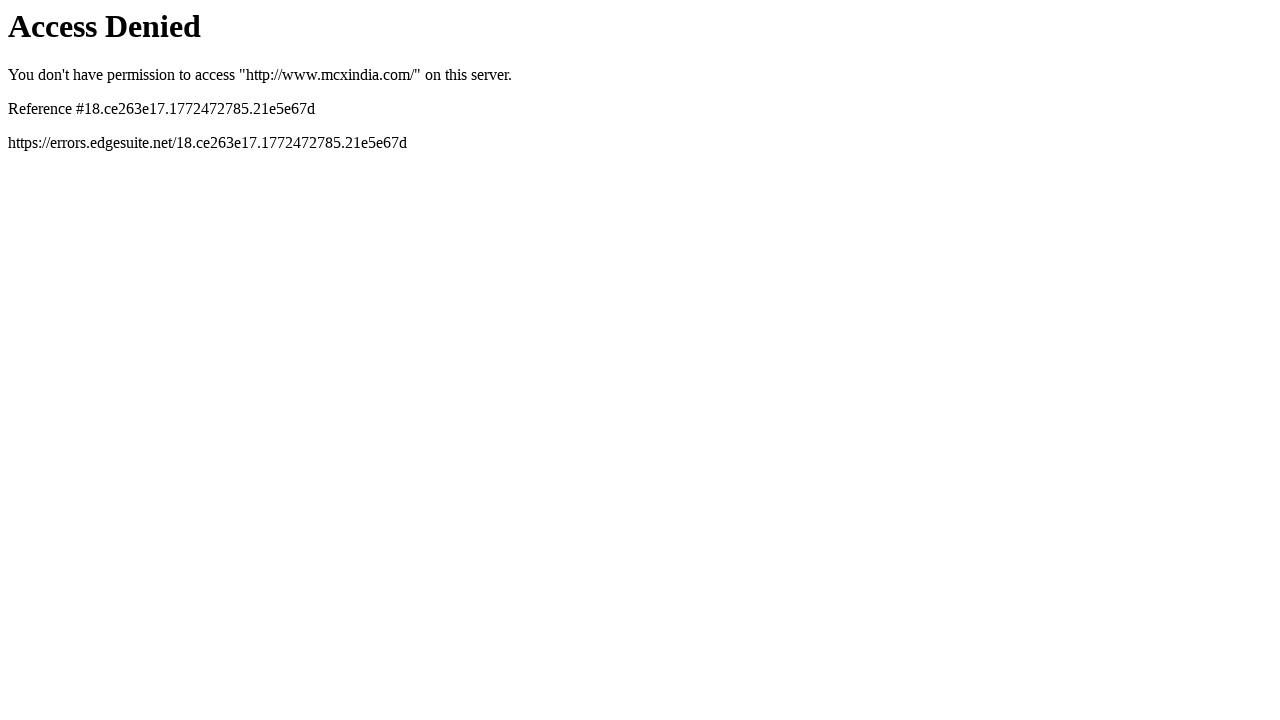

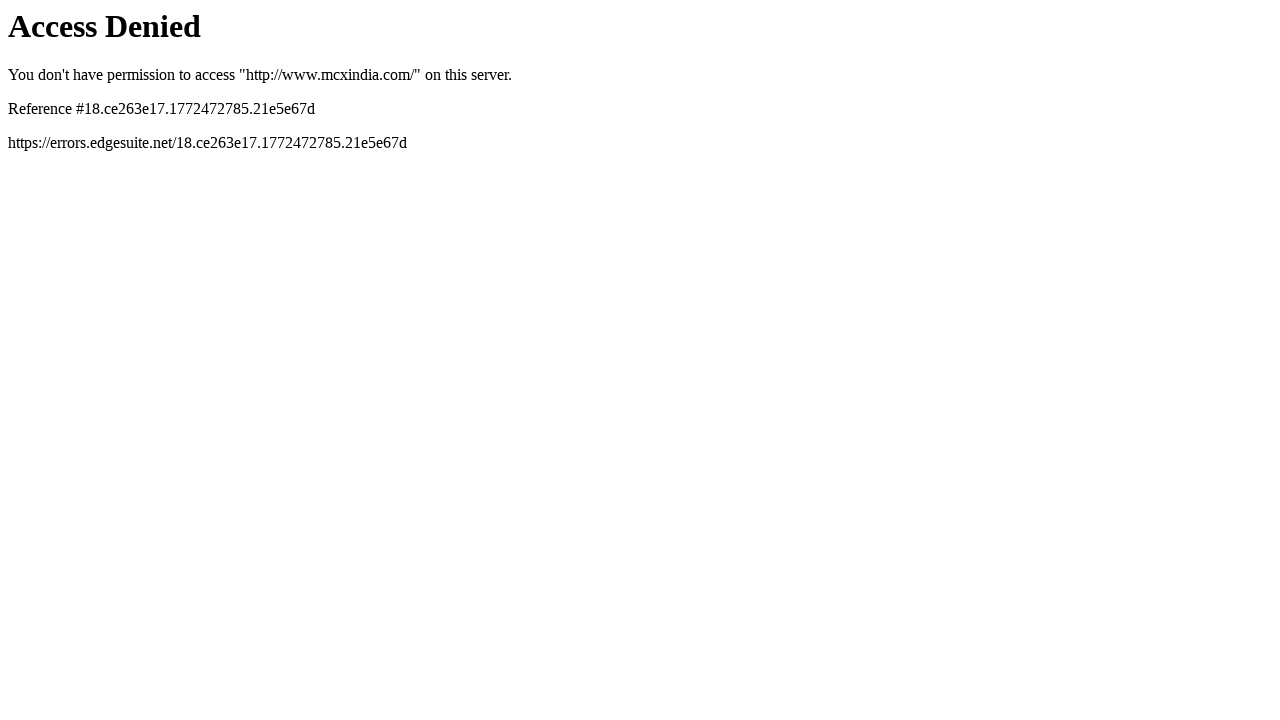